Tests handling JavaScript alert dialogs by clicking alert button and accepting the alert

Starting URL: https://formy-project.herokuapp.com/switch-window

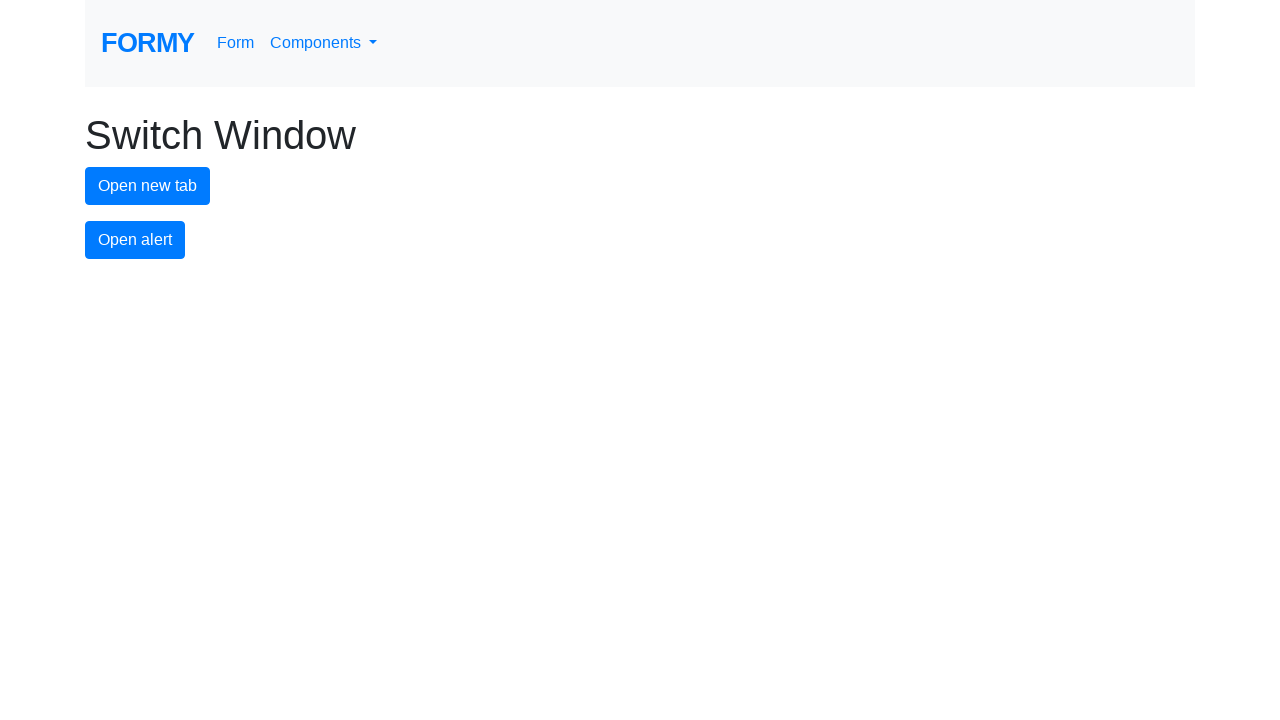

Set up dialog handler to automatically accept alerts
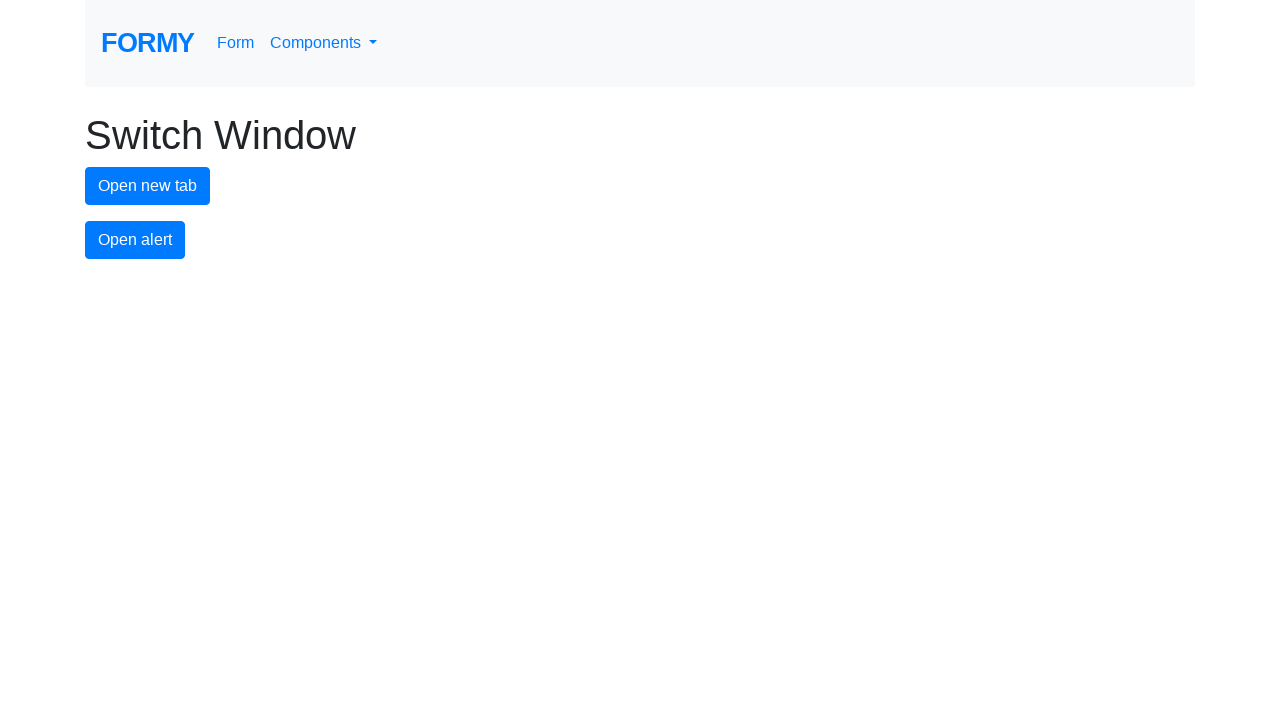

Clicked alert button to trigger JavaScript alert dialog at (135, 240) on #alert-button
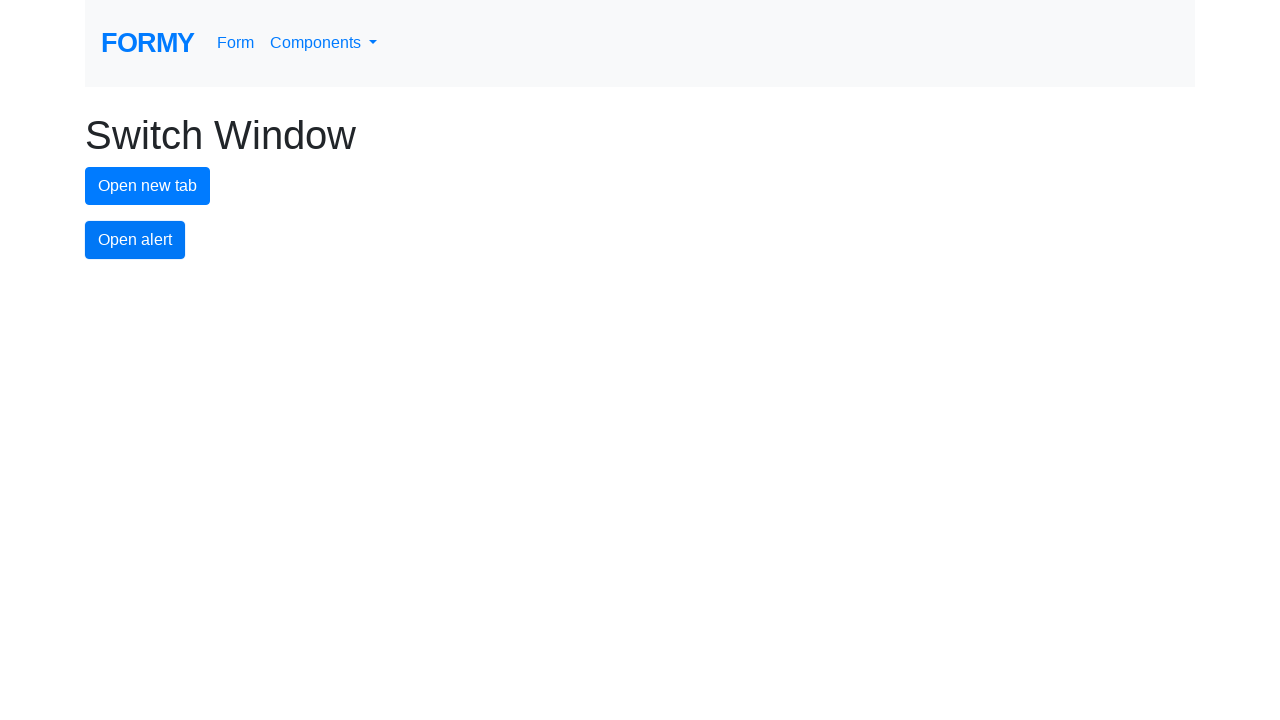

JavaScript alert dialog was automatically accepted
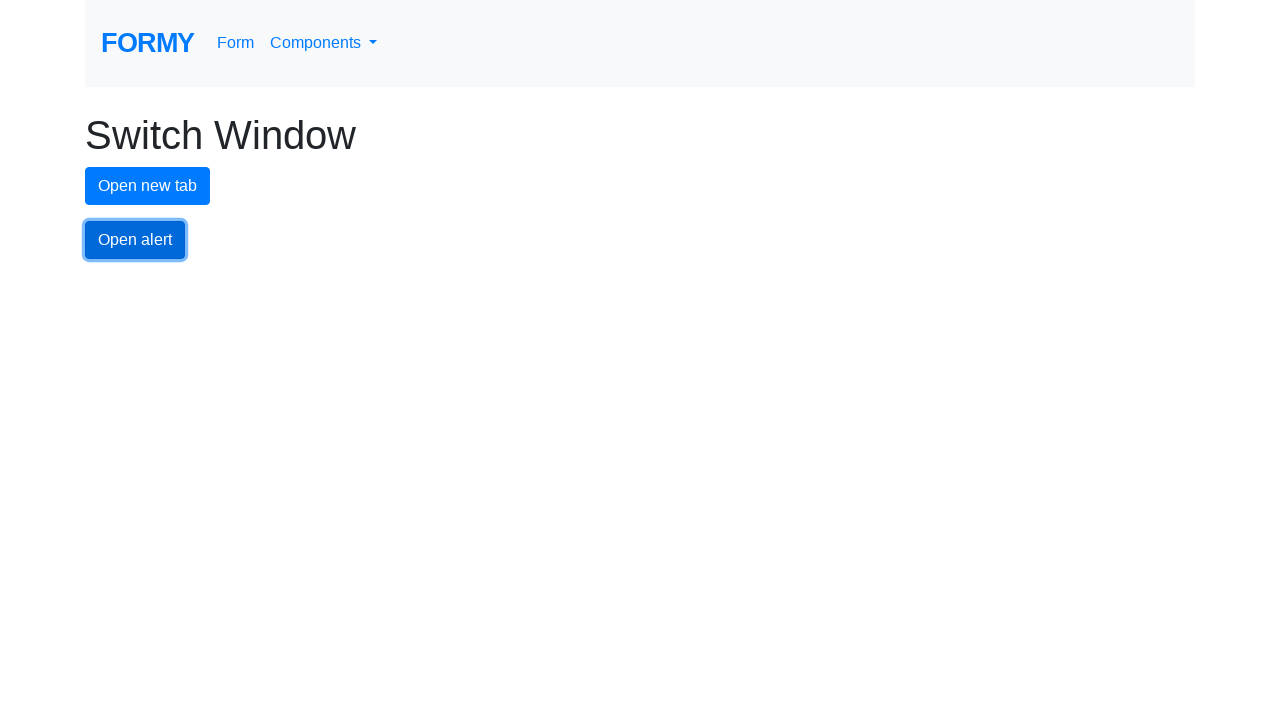

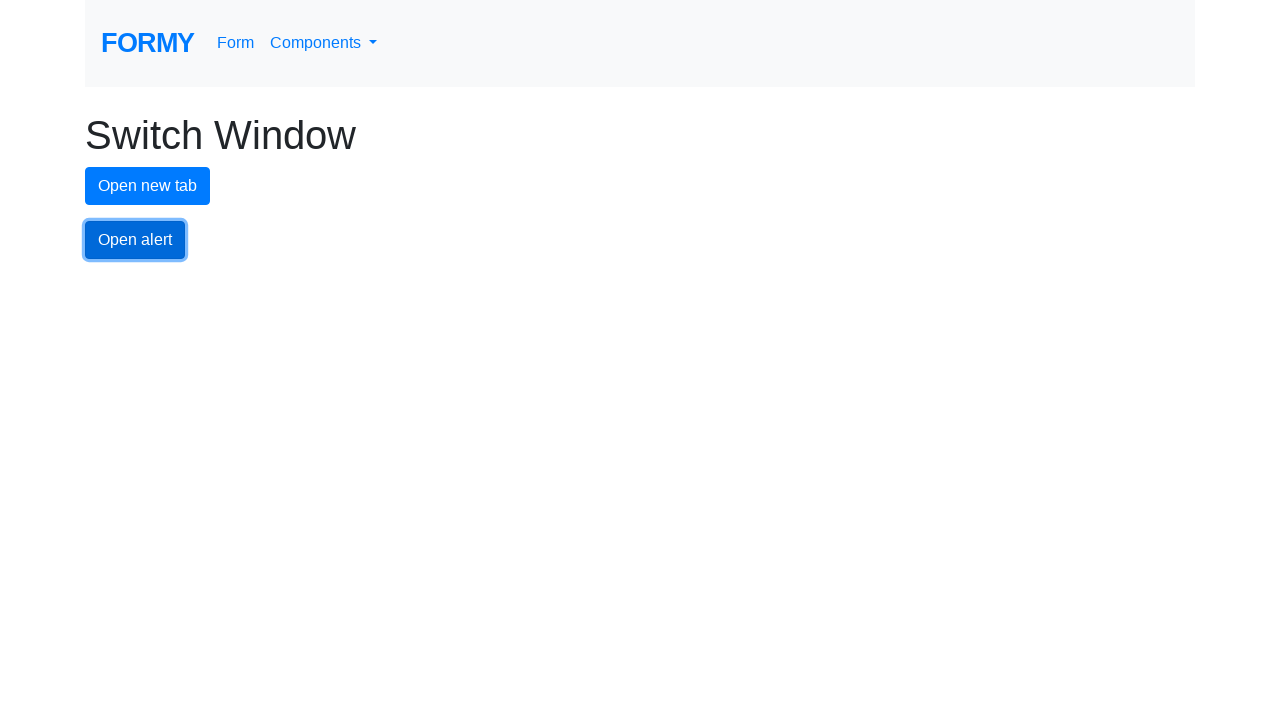